Searches for vehicle pricing information on the FIPE website by selecting date, brand, model and year

Starting URL: https://veiculos.fipe.org.br/

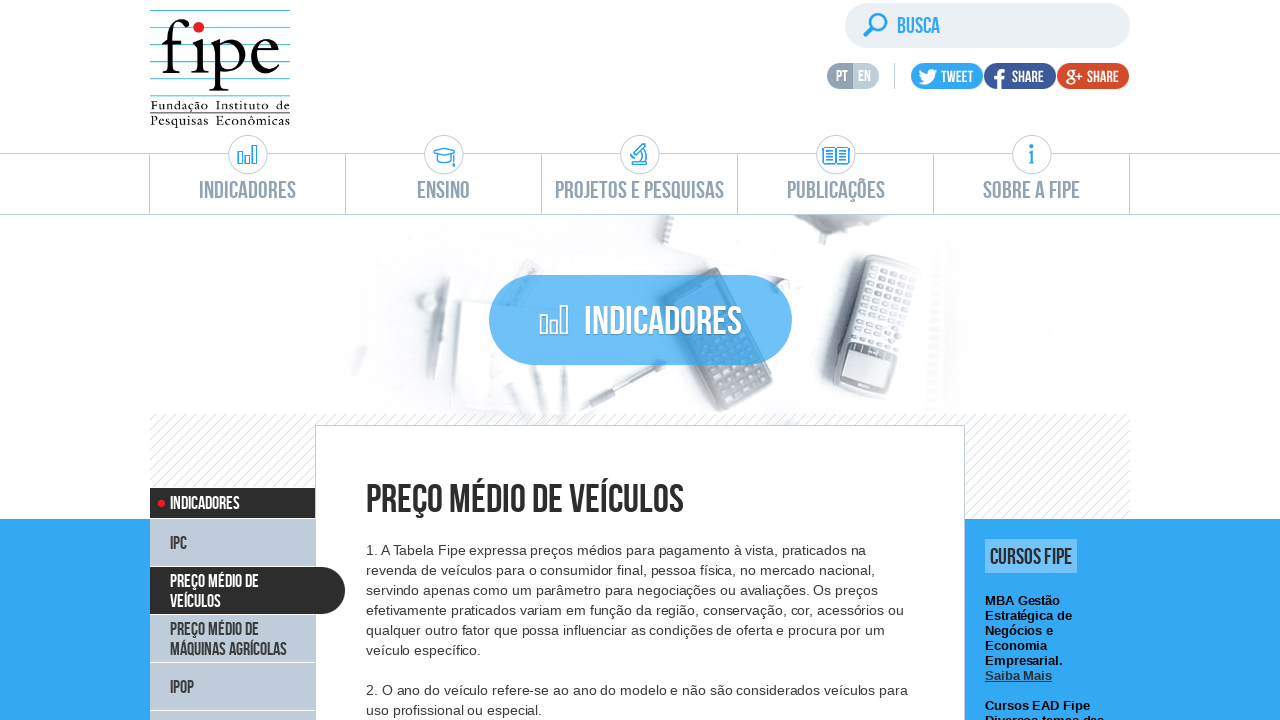

Clicked on the car consultation tab at (641, 360) on #front > div.content > div.tab.vertical.tab-veiculos > ul > li:nth-child(1)
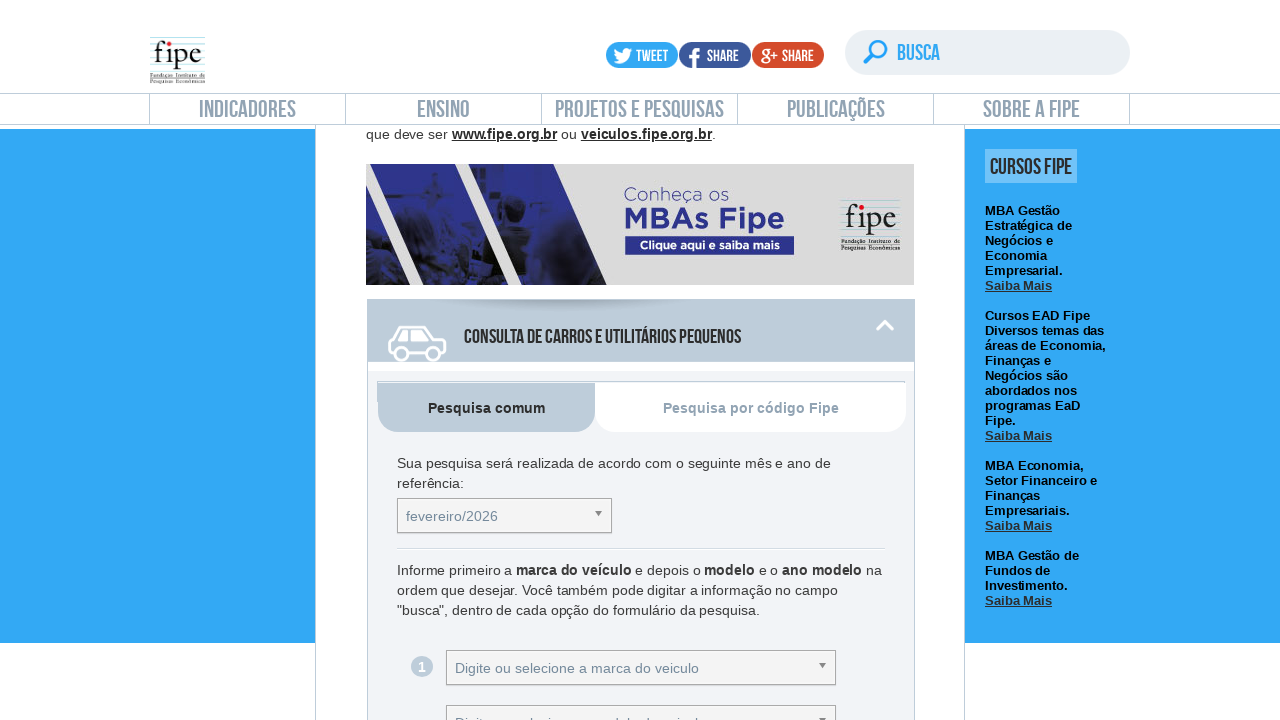

Clicked on the reference date dropdown at (496, 708) on #selectTabelaReferenciacarro_chosen > a > span
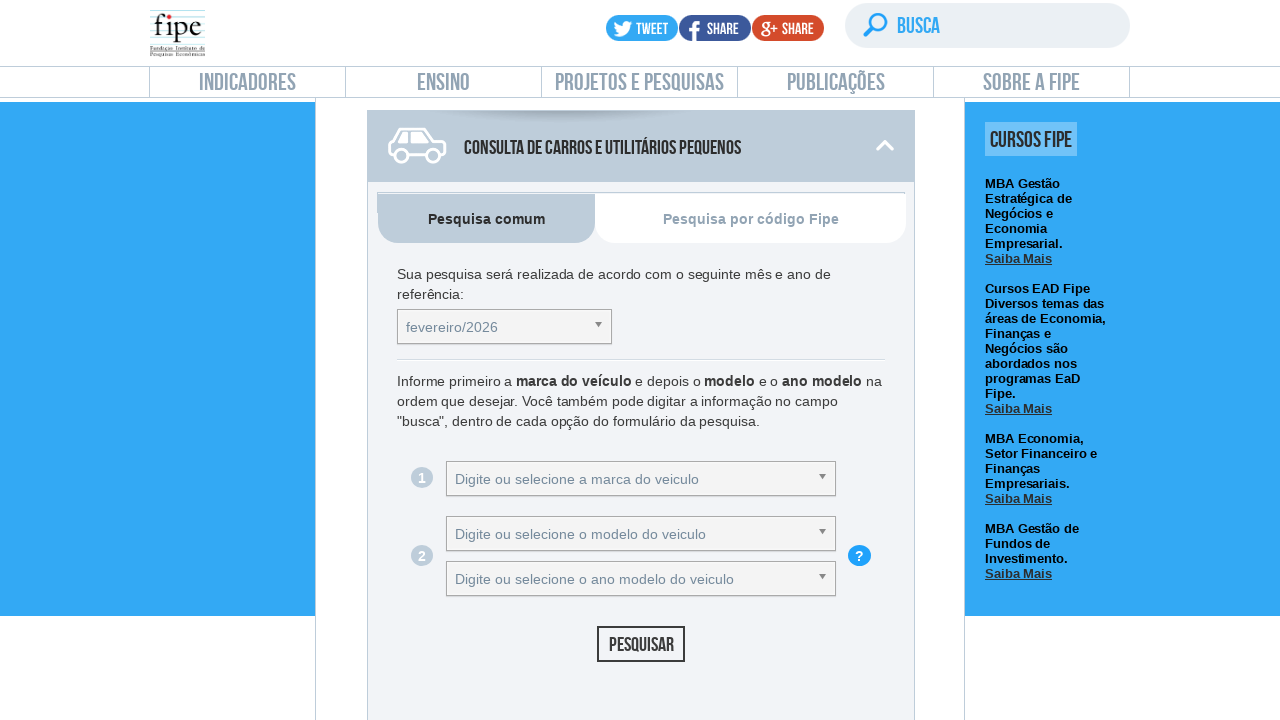

Filled reference date with 'fevereiro/2022' on #selectTabelaReferenciacarro_chosen > div > div > input[type=text]
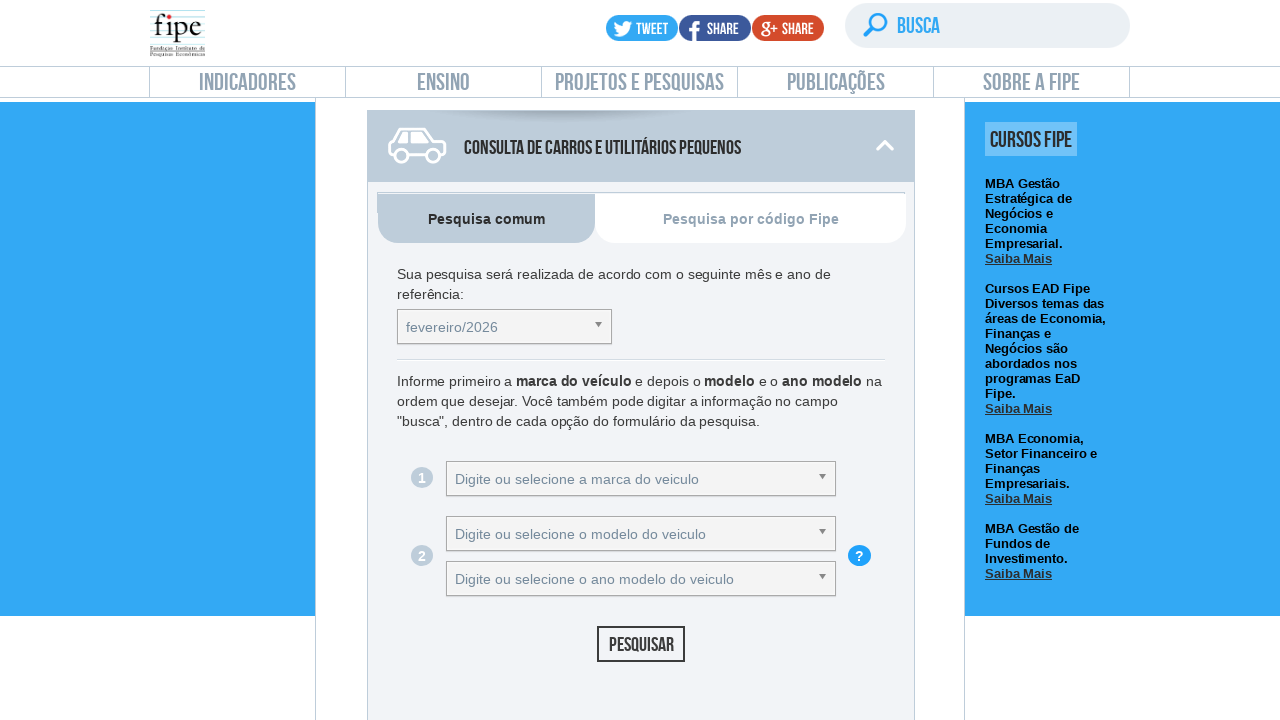

Pressed Enter to confirm reference date selection on #selectTabelaReferenciacarro_chosen > div > div > input[type=text]
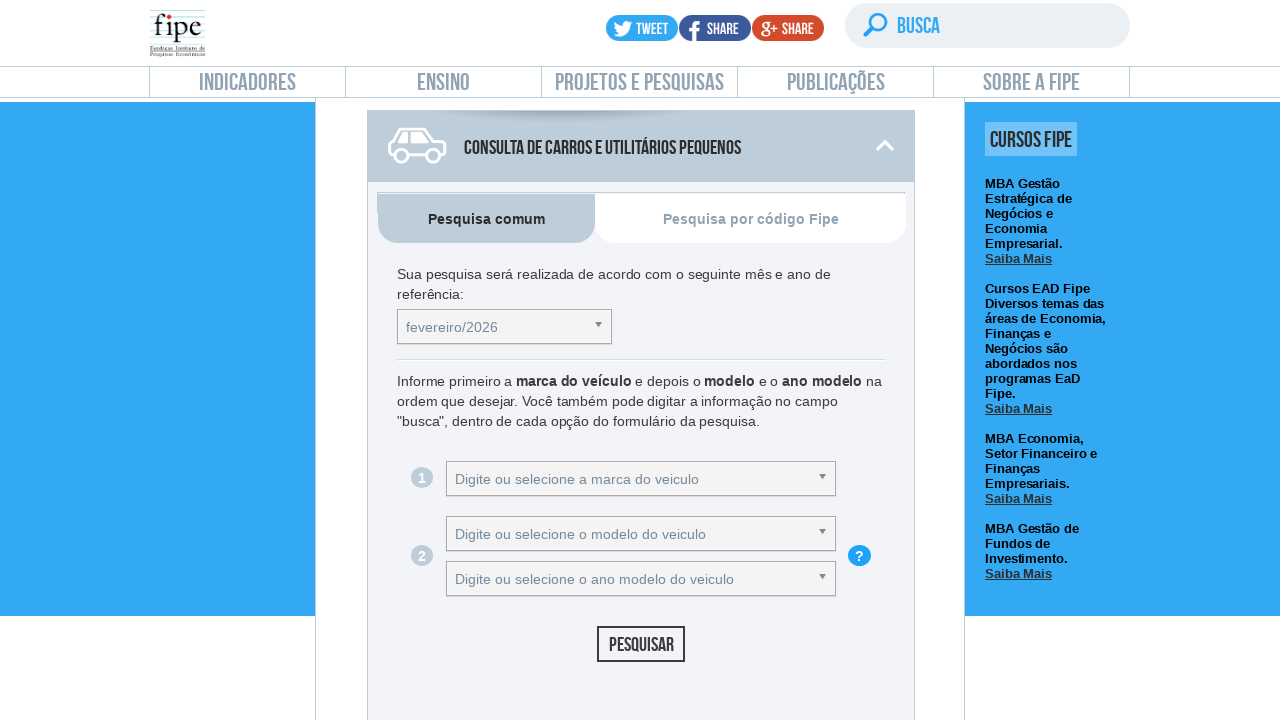

Clicked on the car brand dropdown at (632, 479) on #selectMarcacarro_chosen > a > span
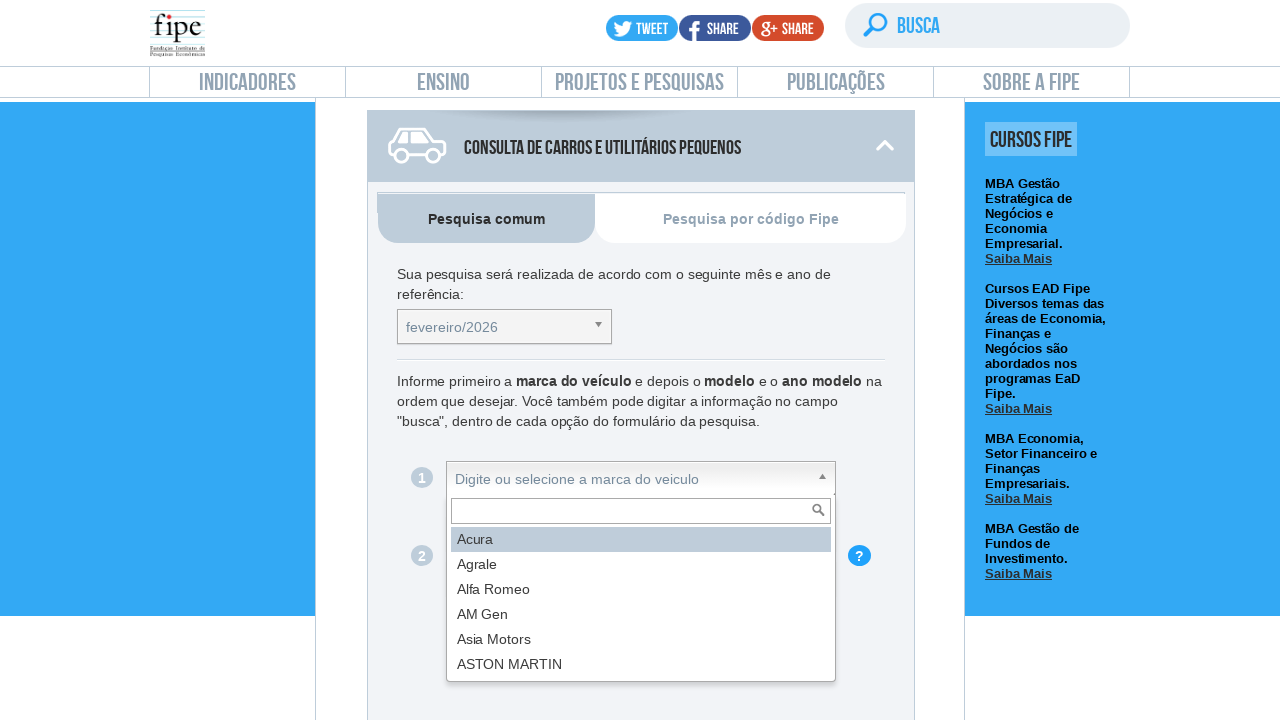

Filled car brand field with 'Fiat' on #selectMarcacarro_chosen > div > div > input[type=text]
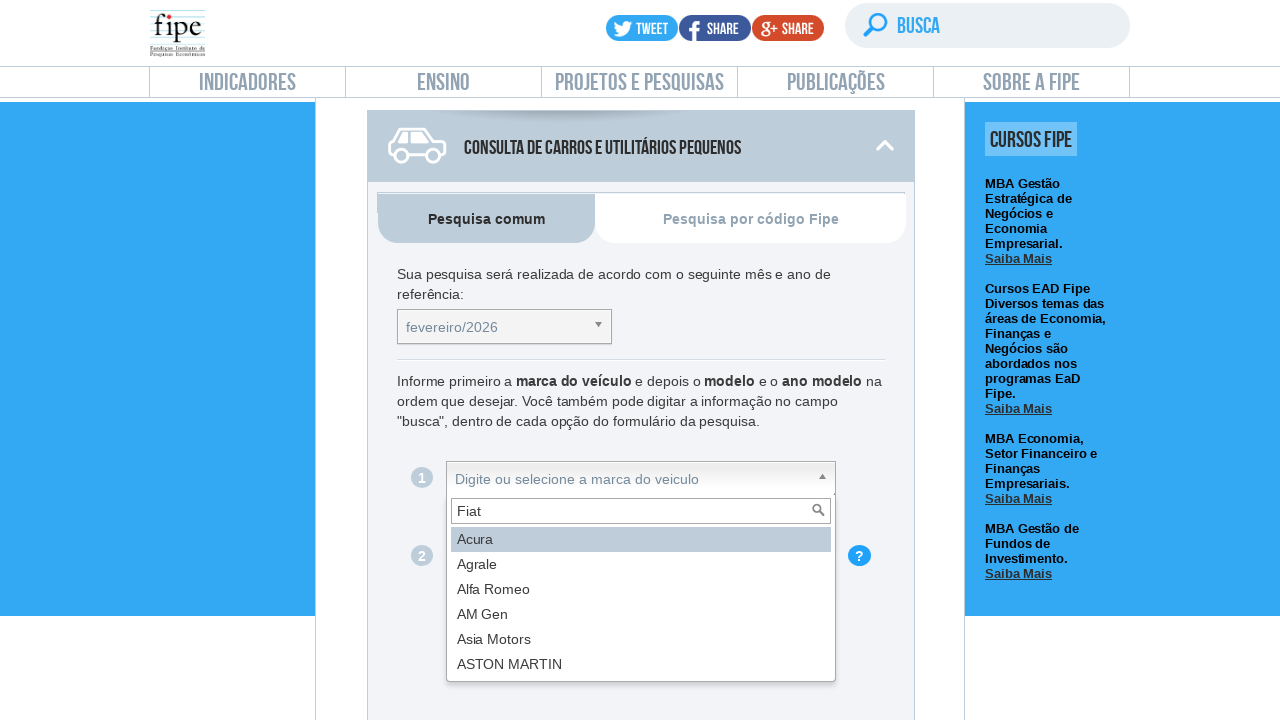

Pressed Enter to confirm brand selection on #selectMarcacarro_chosen > div > div > input[type=text]
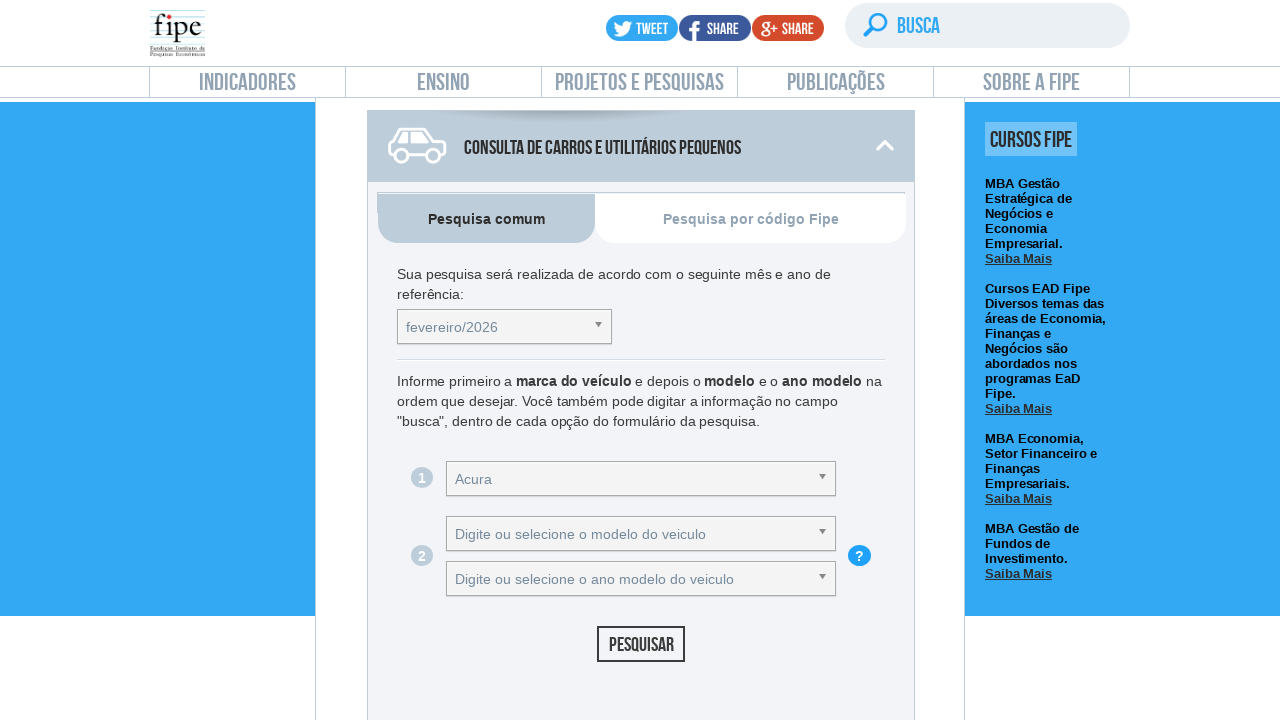

Clicked on the car model dropdown at (632, 534) on #selectAnoModelocarro_chosen > a > span
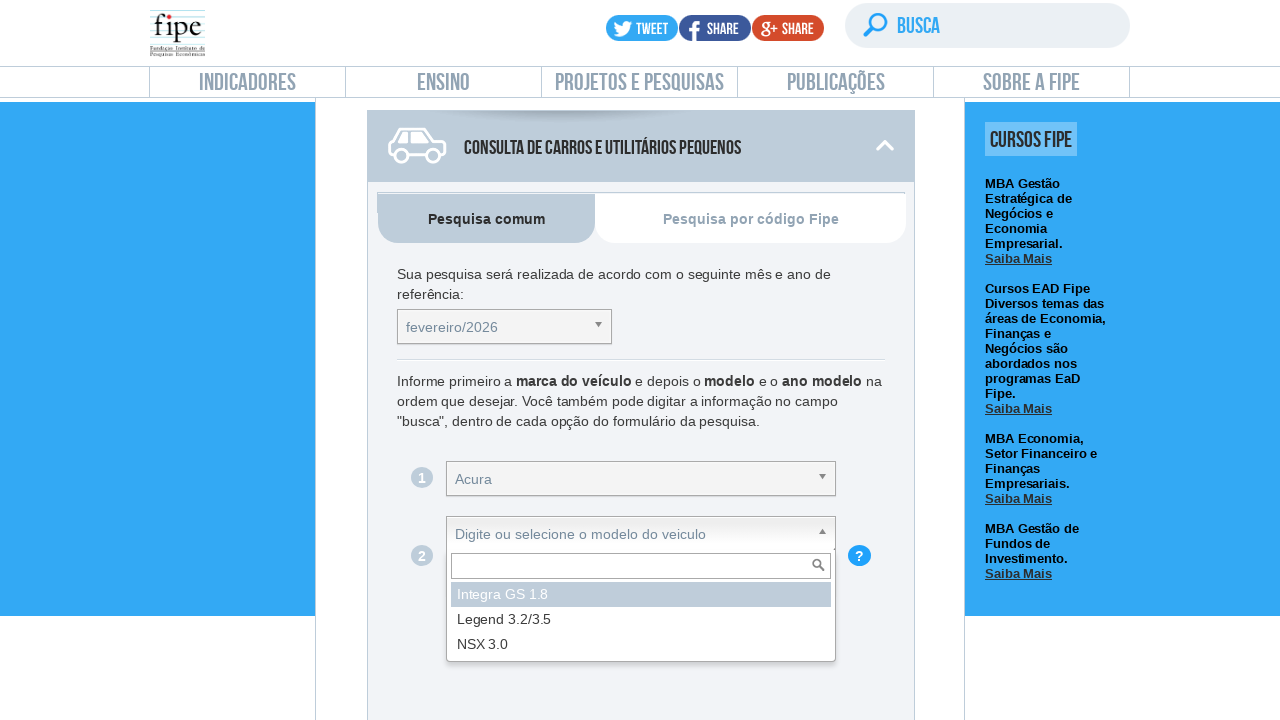

Filled car model field with 'ARGO DRIVE 1.3 8V Flex' on #selectAnoModelocarro_chosen > div > div > input[type=text]
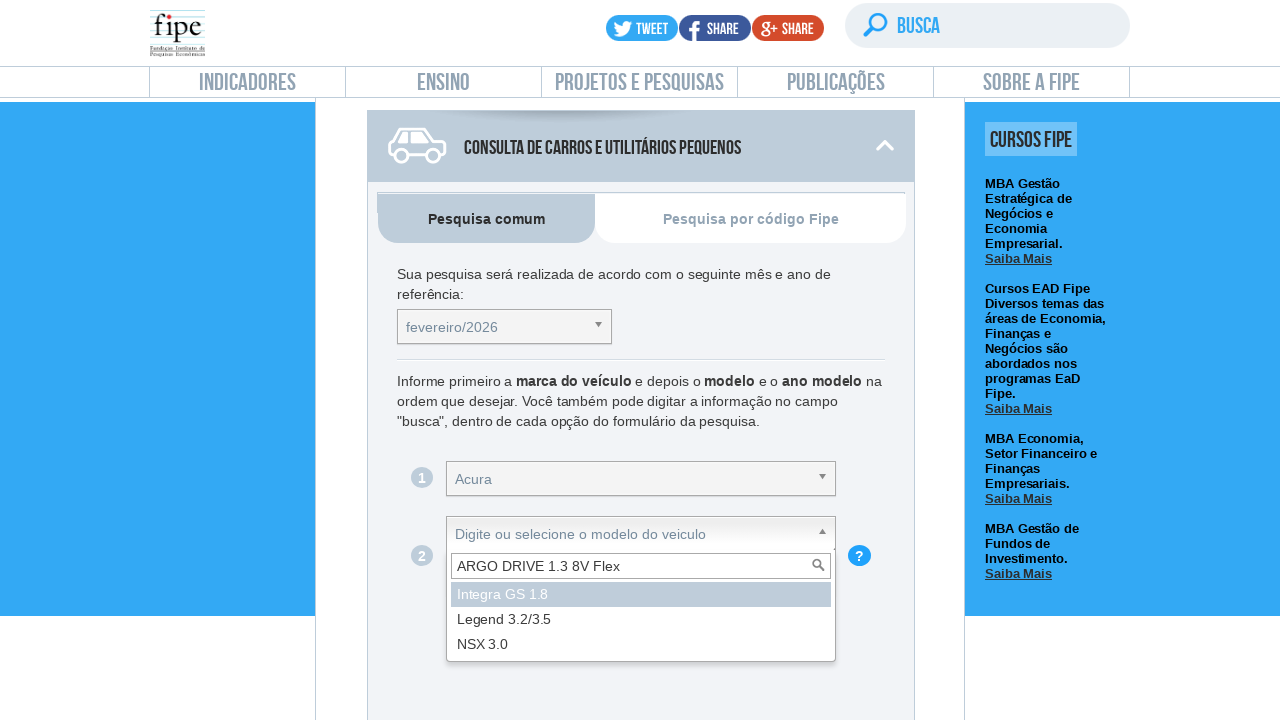

Pressed Enter to confirm model selection on #selectAnoModelocarro_chosen > div > div > input[type=text]
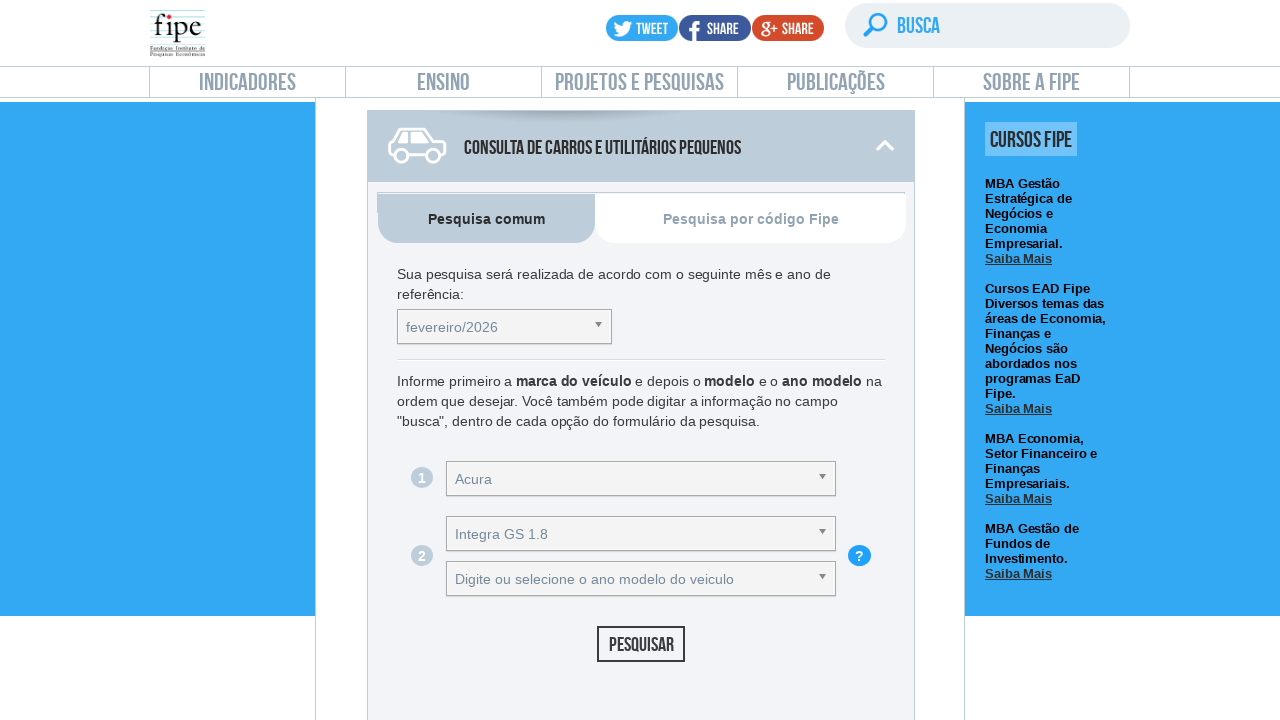

Clicked on the year and fuel type dropdown at (632, 579) on #selectAnocarro_chosen > a > span
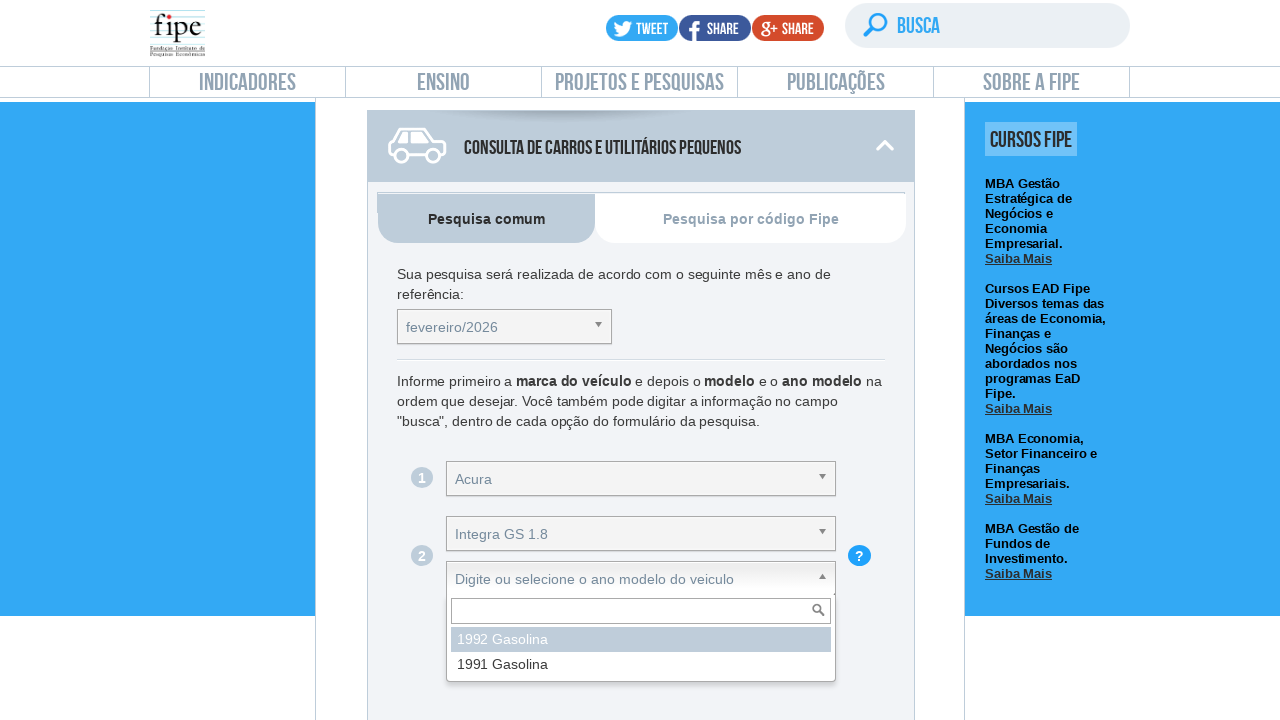

Filled year and fuel type field with '2018 Gasolina' on #selectAnocarro_chosen > div > div > input[type=text]
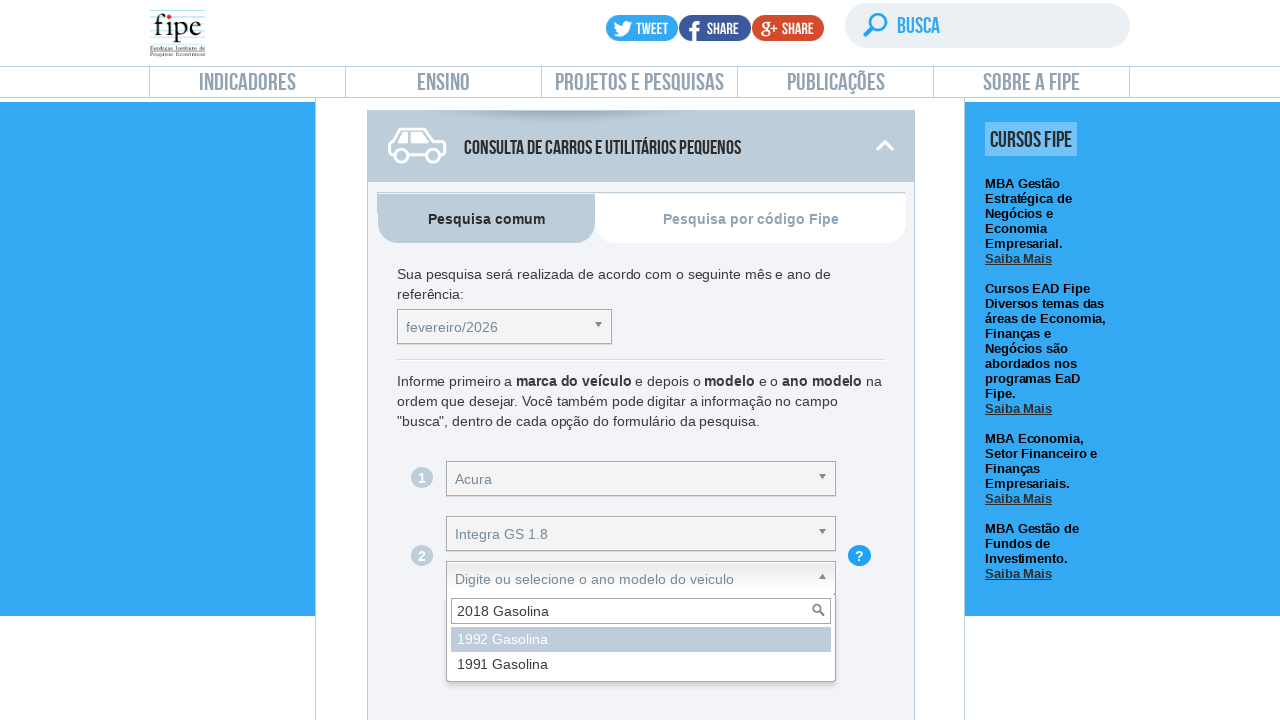

Pressed Enter to confirm year and fuel type selection on #selectAnocarro_chosen > div > div > input[type=text]
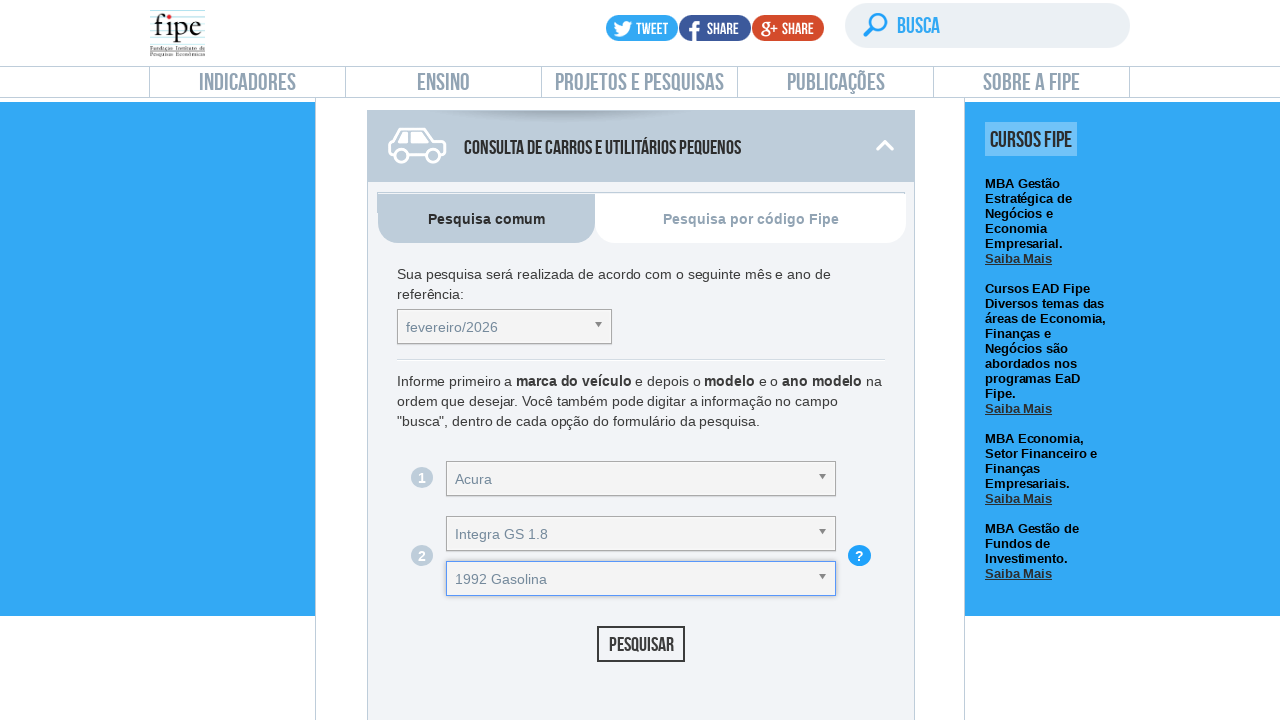

Clicked search button to retrieve vehicle pricing information at (641, 644) on #buttonPesquisarcarro
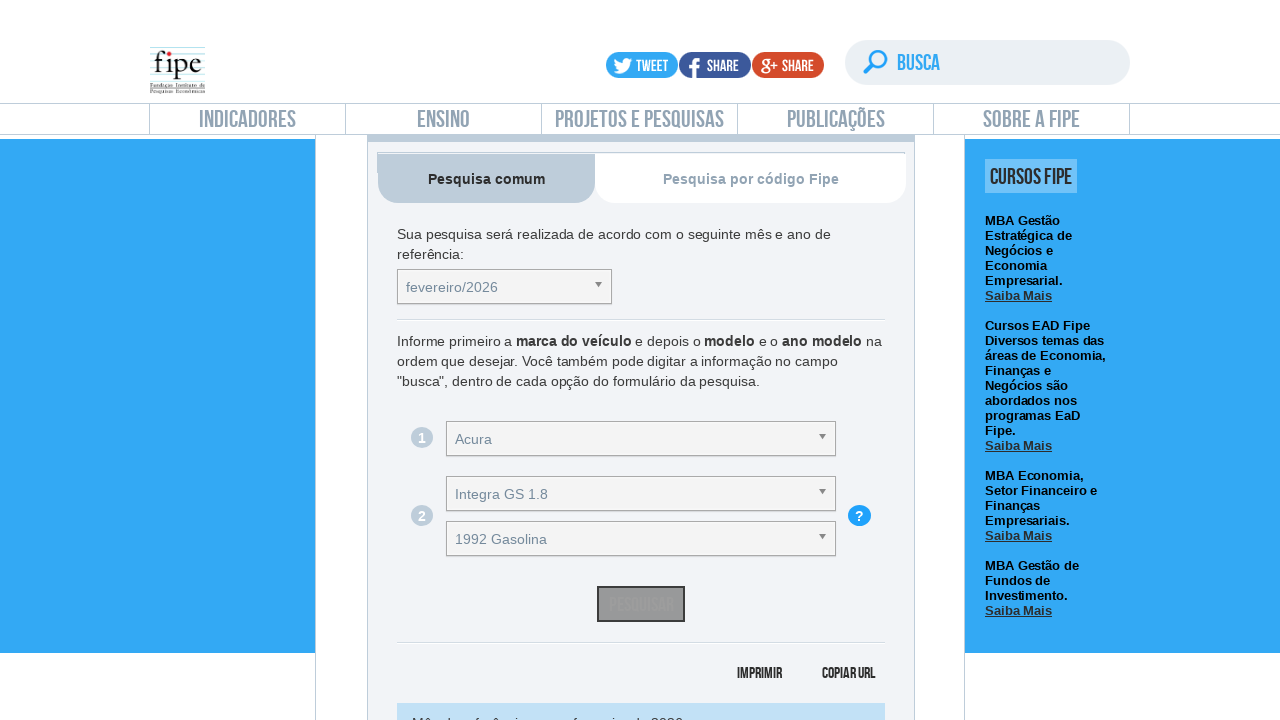

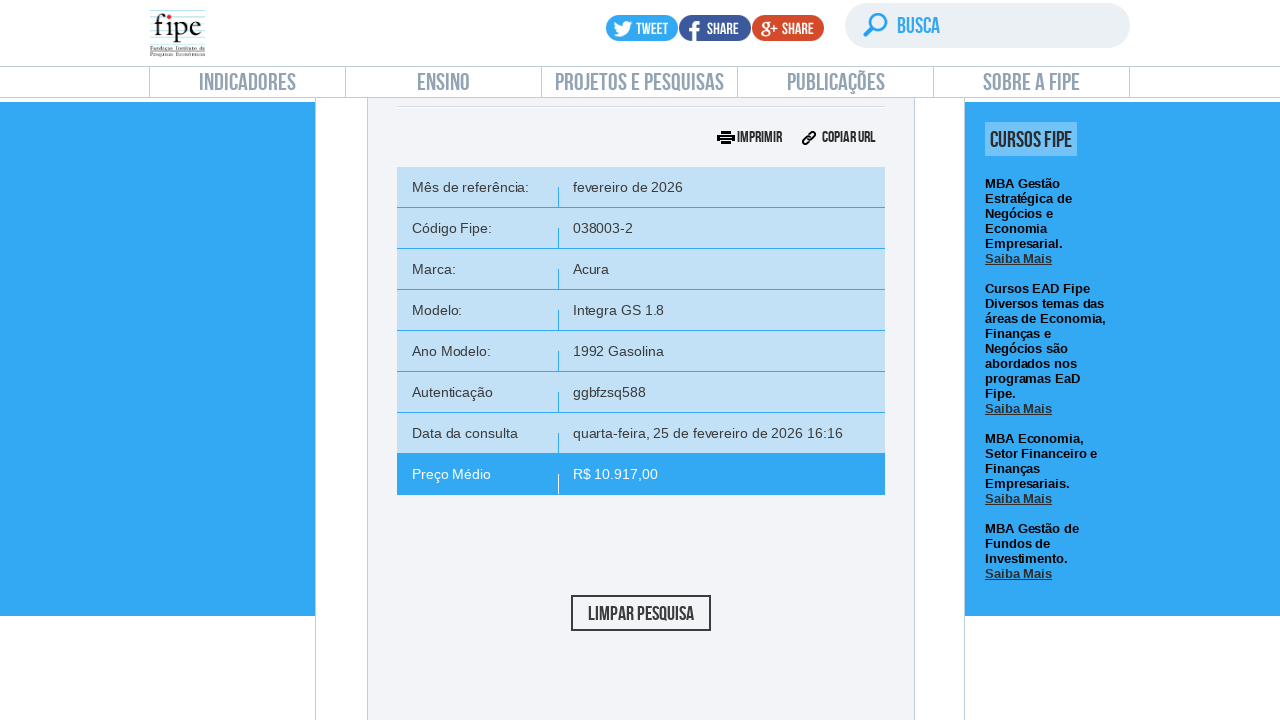